Tests radio button selection on a practice form by clicking through 7 different experience level options and verifying the final selection

Starting URL: http://www.techlistic.com/p/selenium-practice-form.html

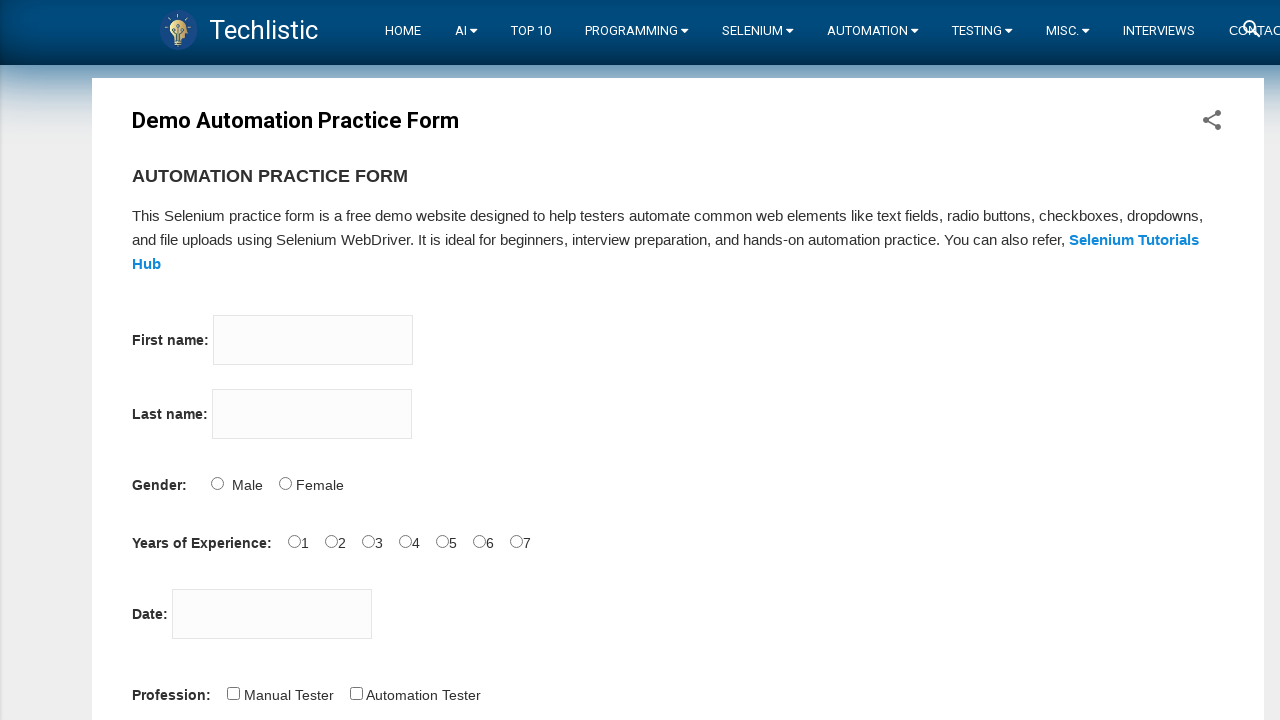

Clicked Experience 1 radio button at (294, 541) on #exp-0
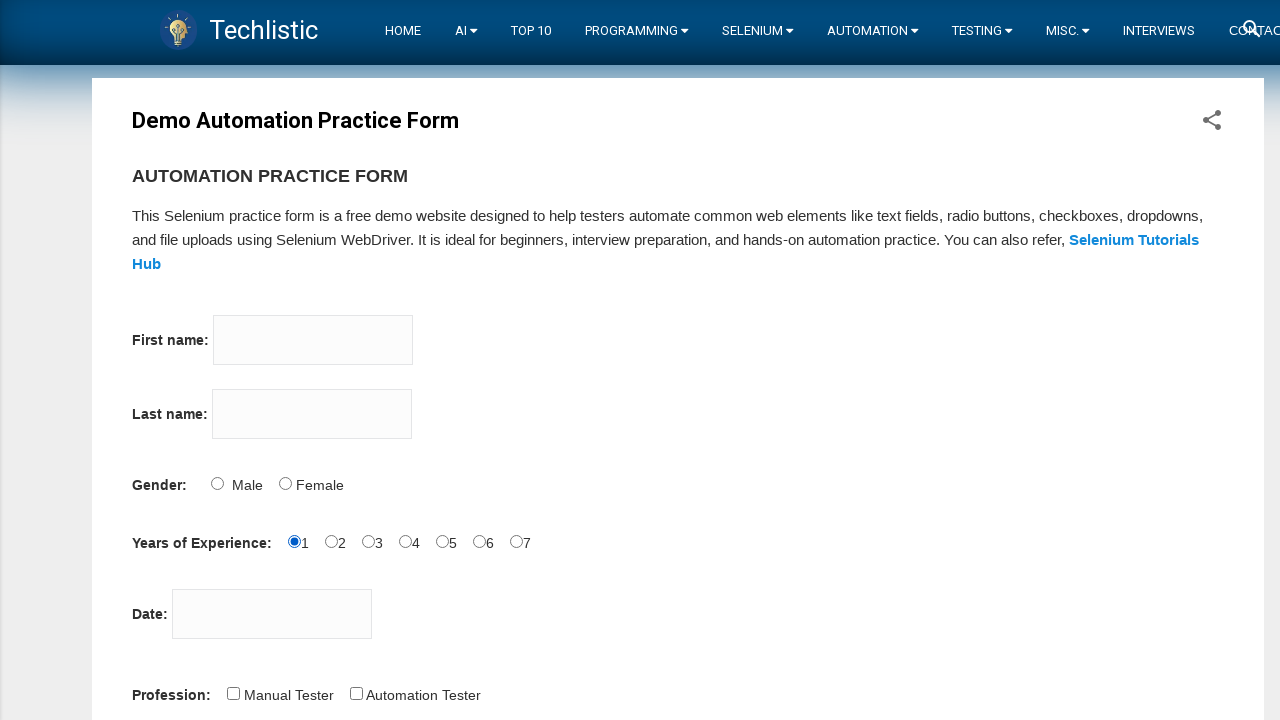

Clicked Experience 2 radio button at (331, 541) on #exp-1
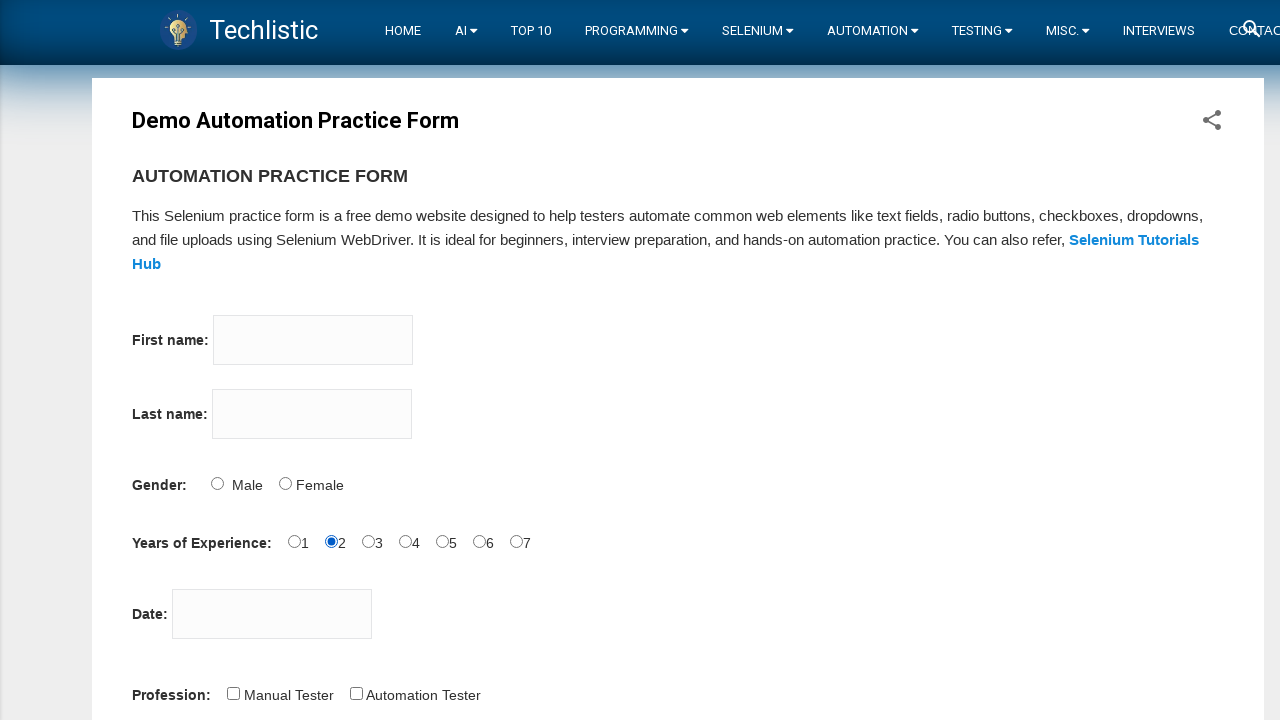

Clicked Experience 3 radio button at (368, 541) on #exp-2
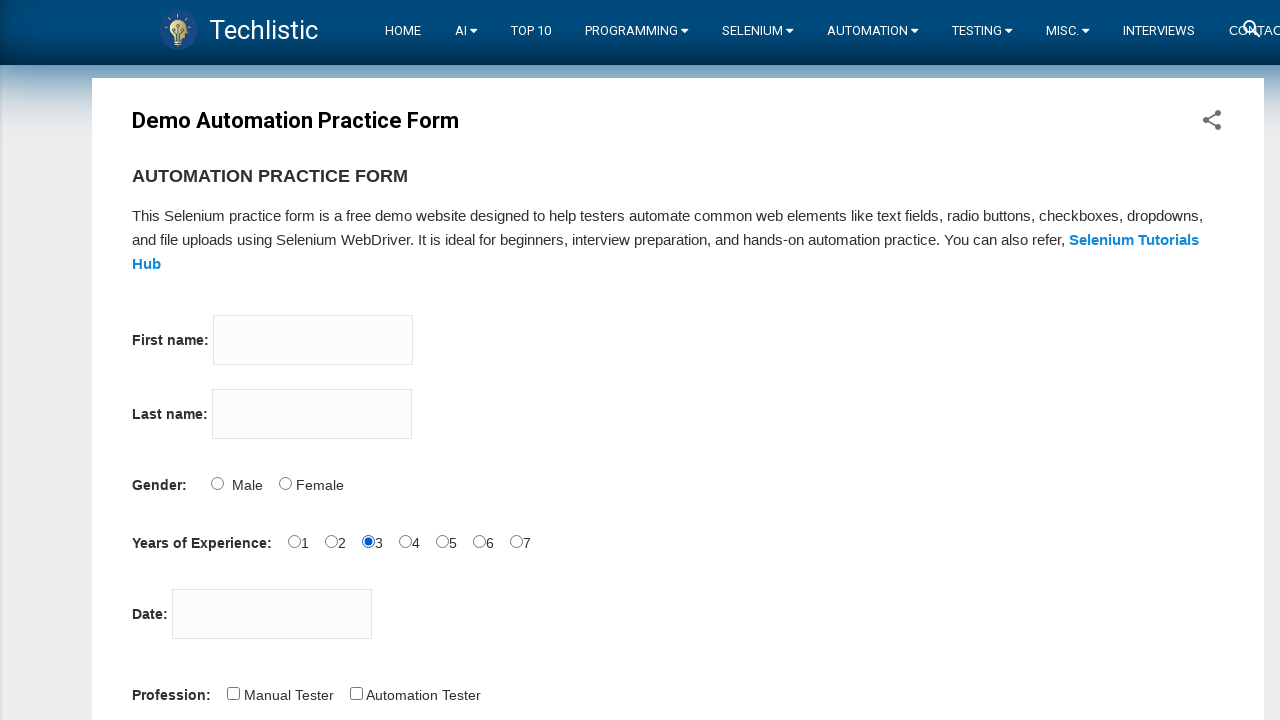

Clicked Experience 4 radio button at (405, 541) on #exp-3
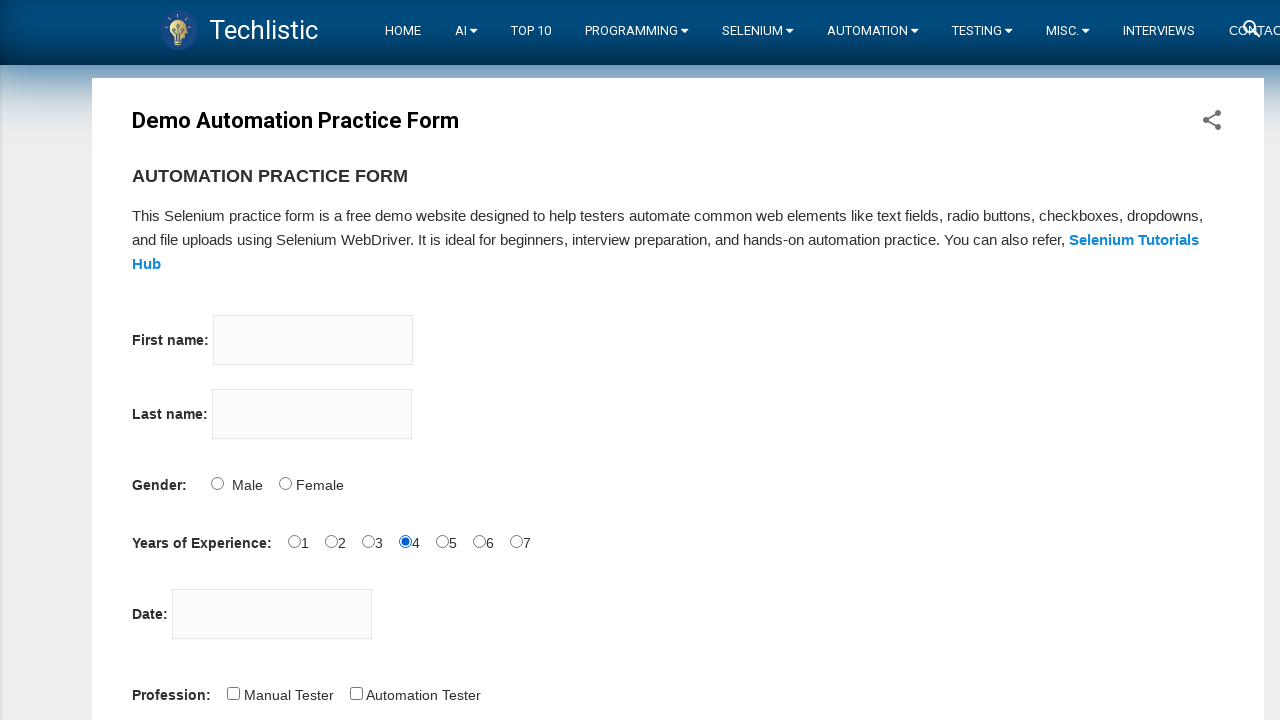

Clicked Experience 5 radio button at (442, 541) on #exp-4
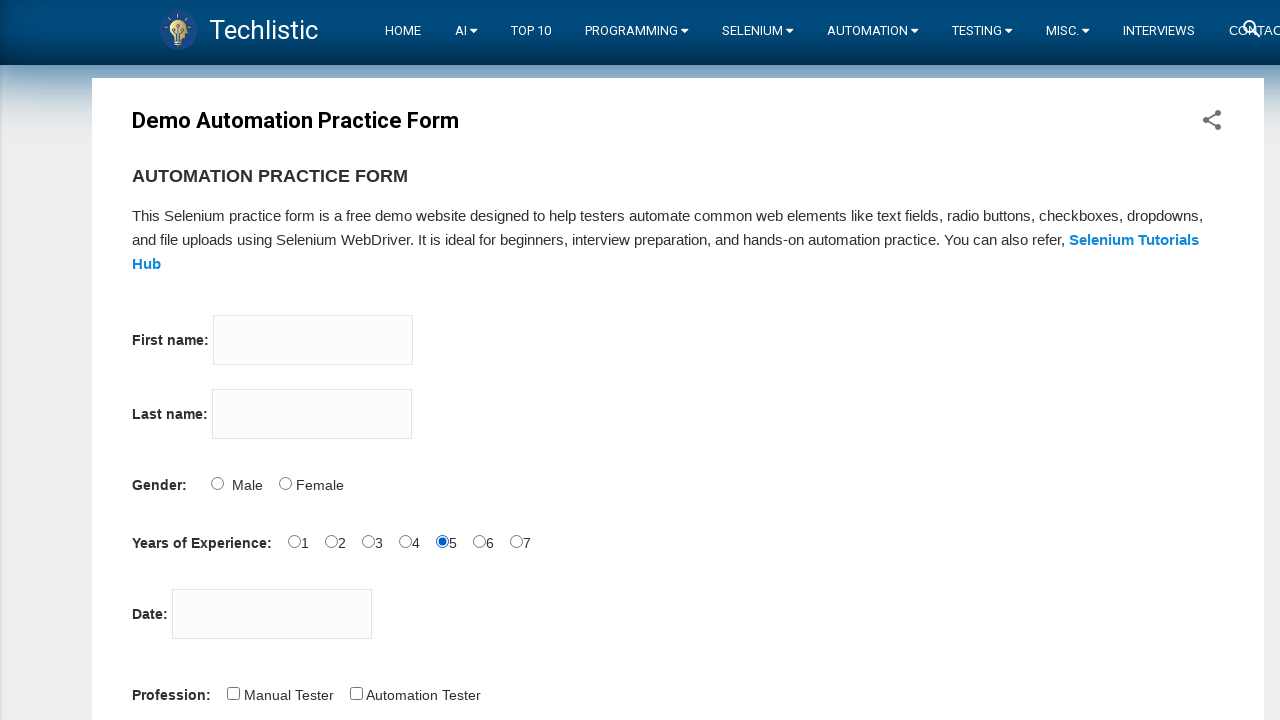

Clicked Experience 6 radio button at (479, 541) on #exp-5
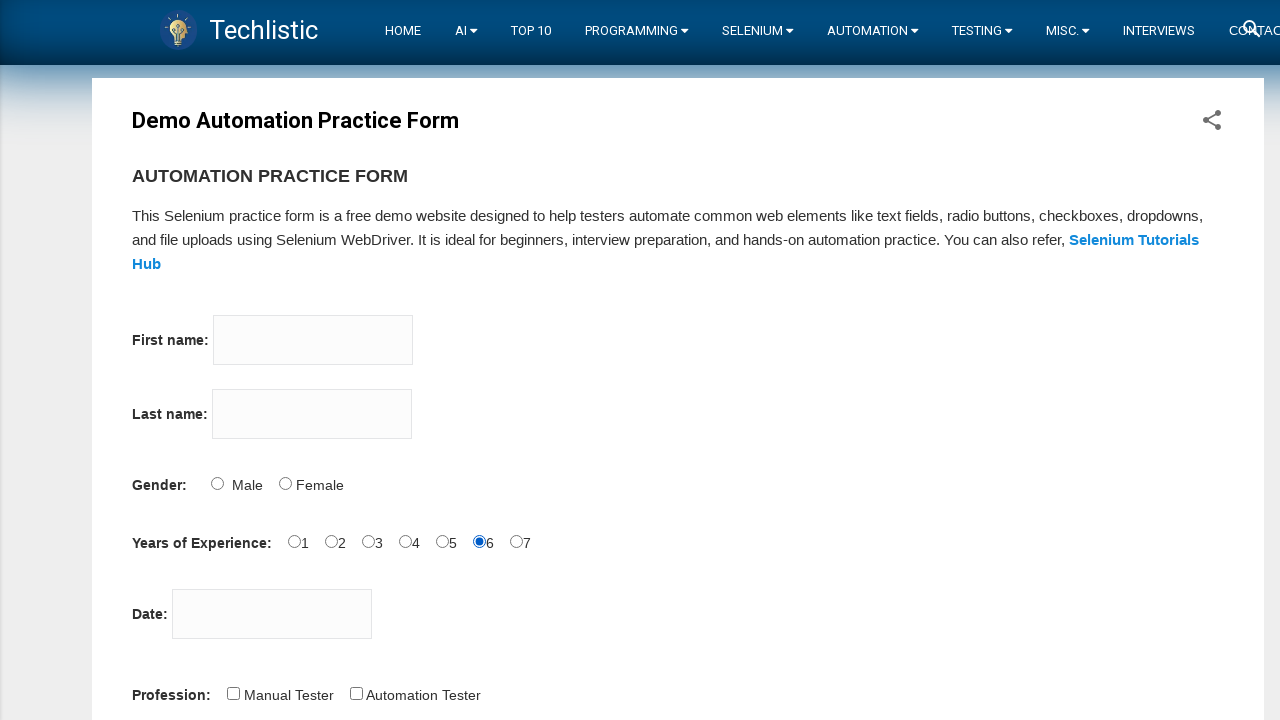

Clicked Experience 7 radio button at (516, 541) on #exp-6
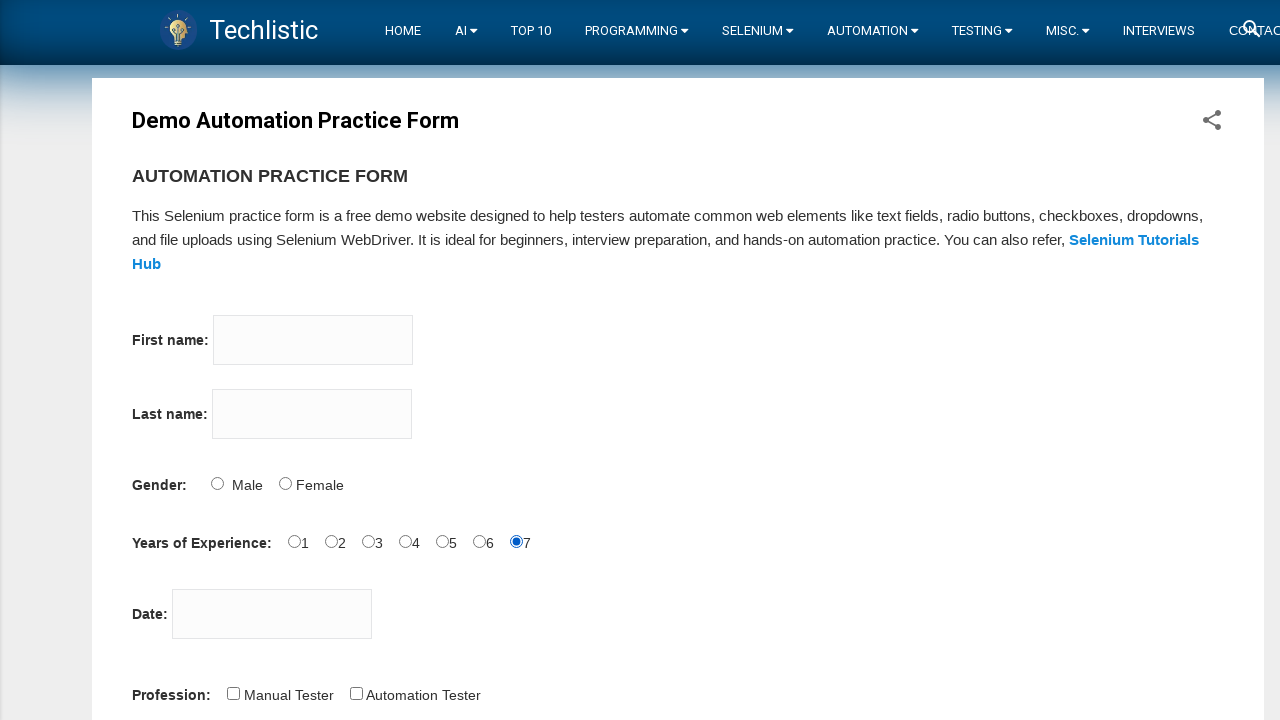

Verified that Experience 7 radio button is selected
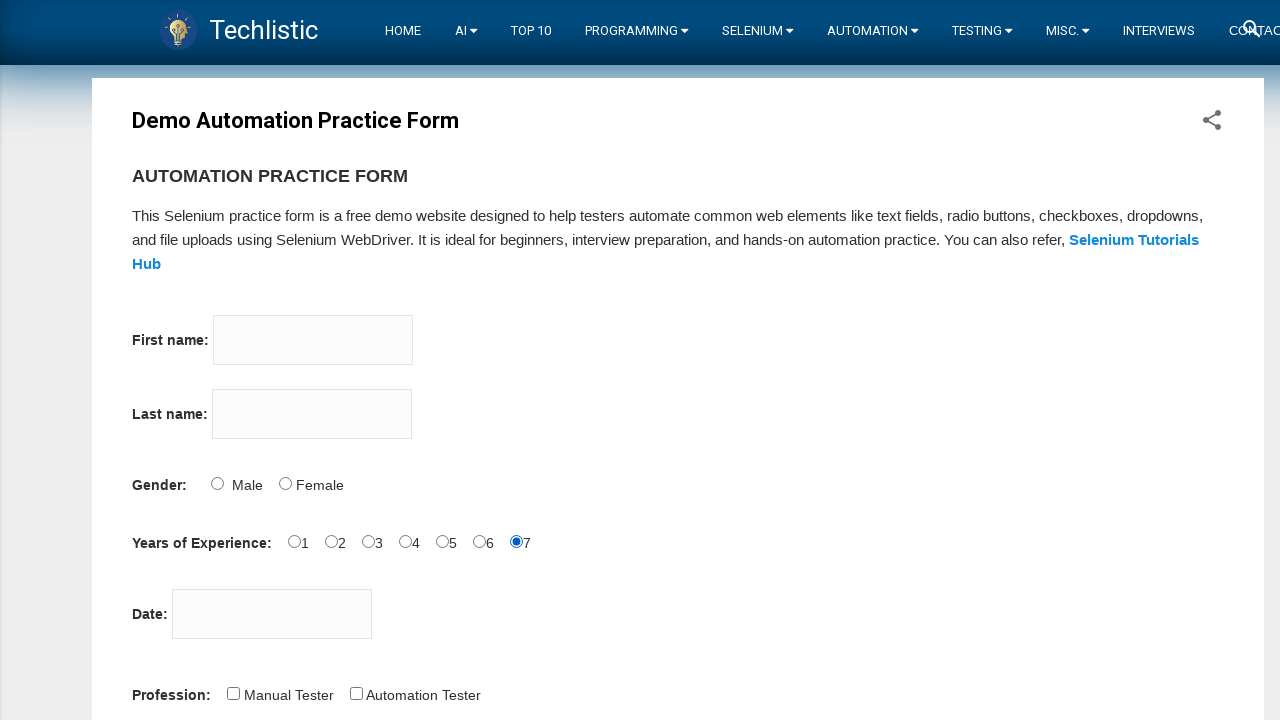

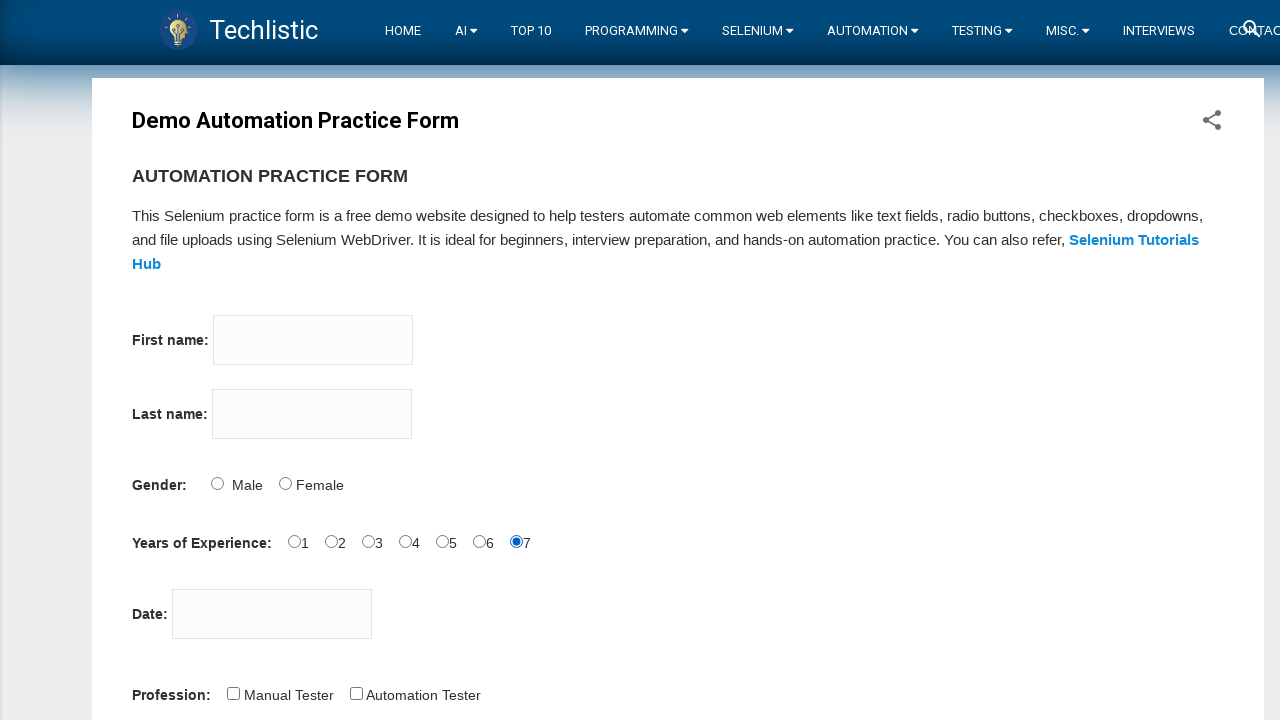